Tests that entered text is trimmed when editing by filling text with leading/trailing spaces and pressing Enter.

Starting URL: https://demo.playwright.dev/todomvc

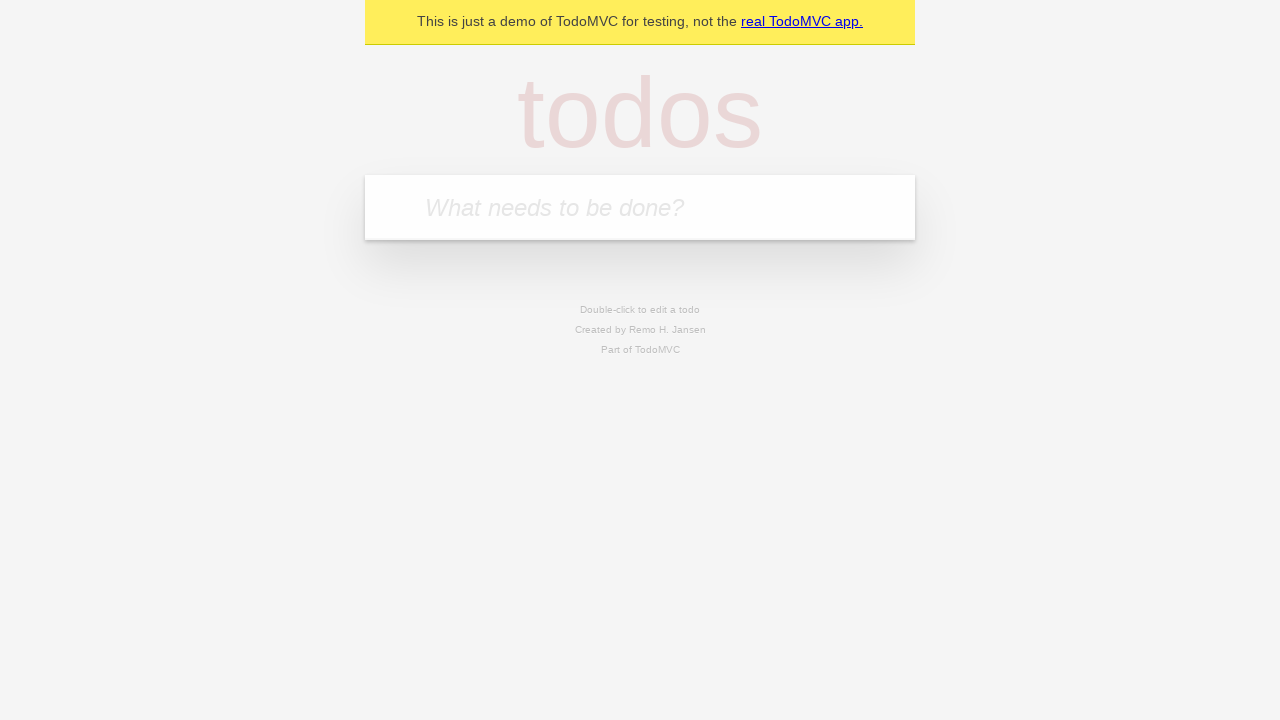

Filled first todo input with 'buy some cheese' on internal:attr=[placeholder="What needs to be done?"i]
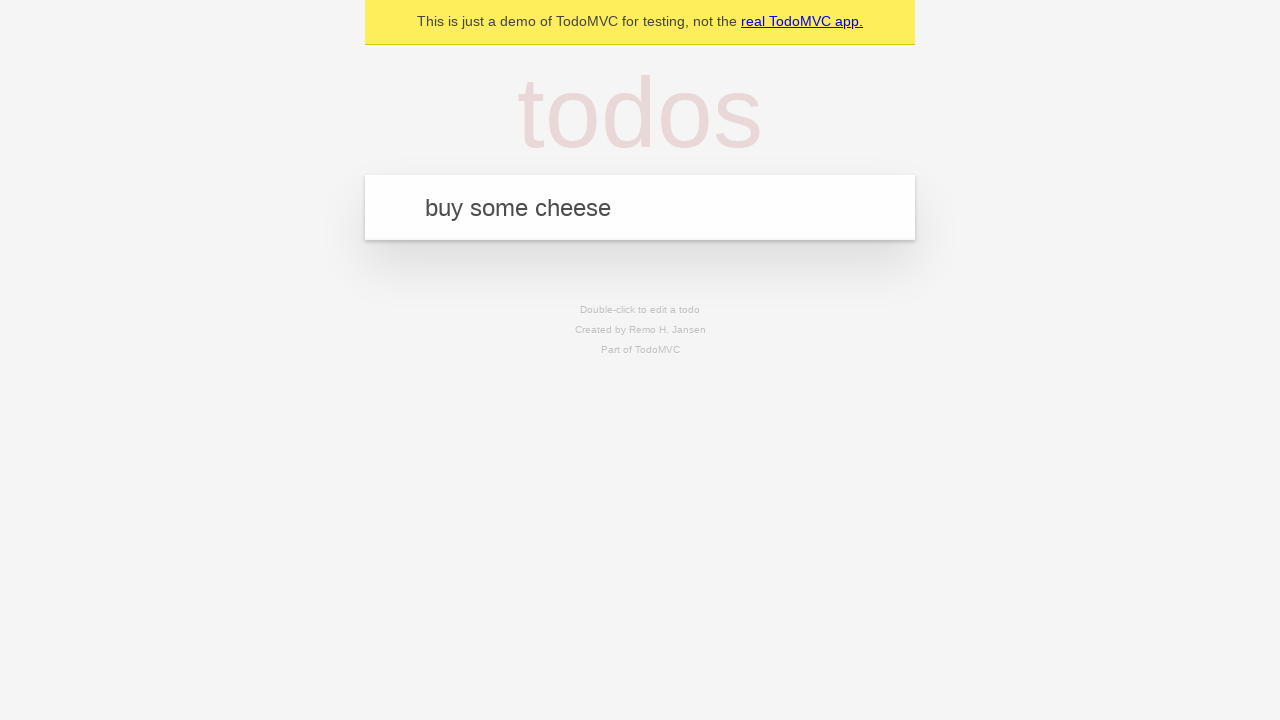

Pressed Enter to create first todo on internal:attr=[placeholder="What needs to be done?"i]
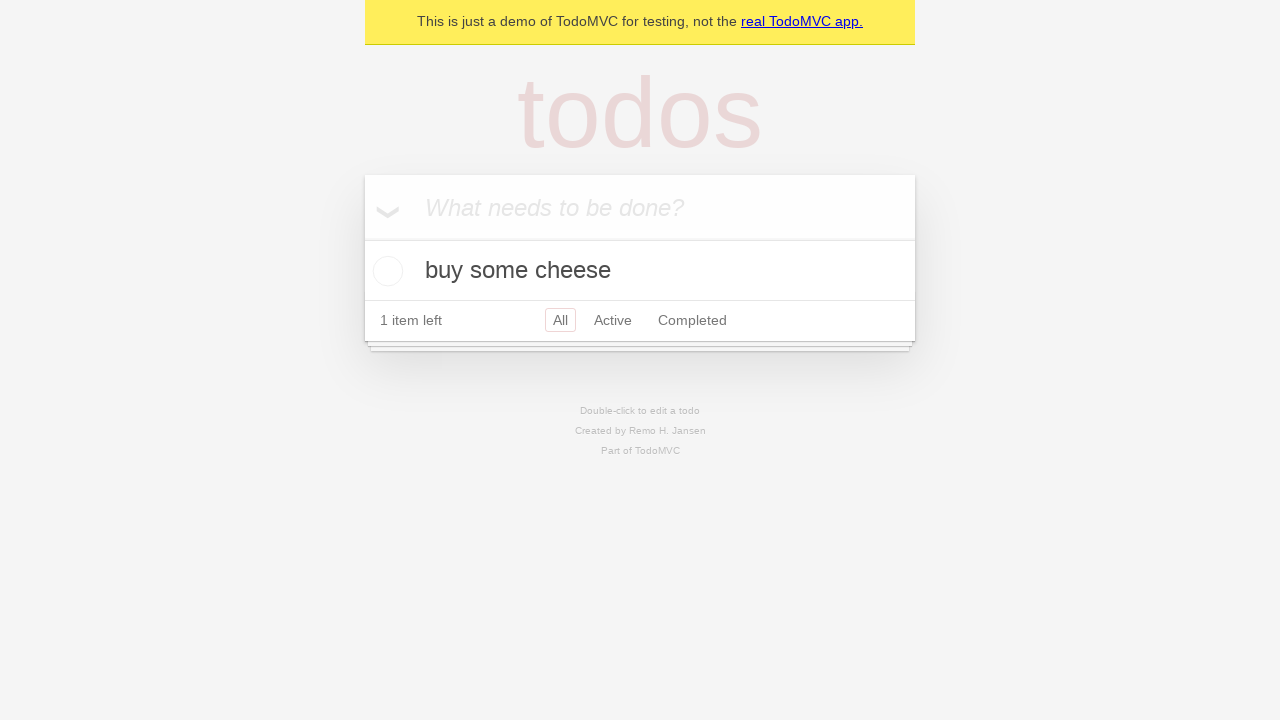

Filled second todo input with 'feed the cat' on internal:attr=[placeholder="What needs to be done?"i]
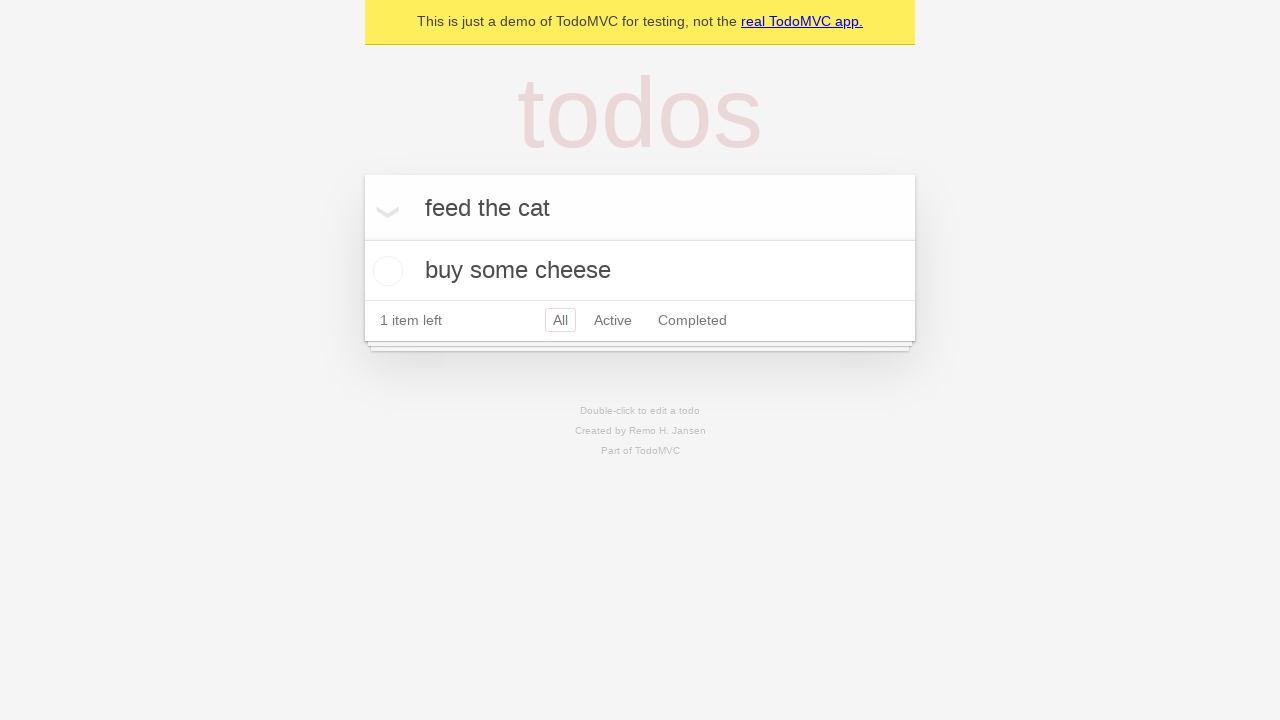

Pressed Enter to create second todo on internal:attr=[placeholder="What needs to be done?"i]
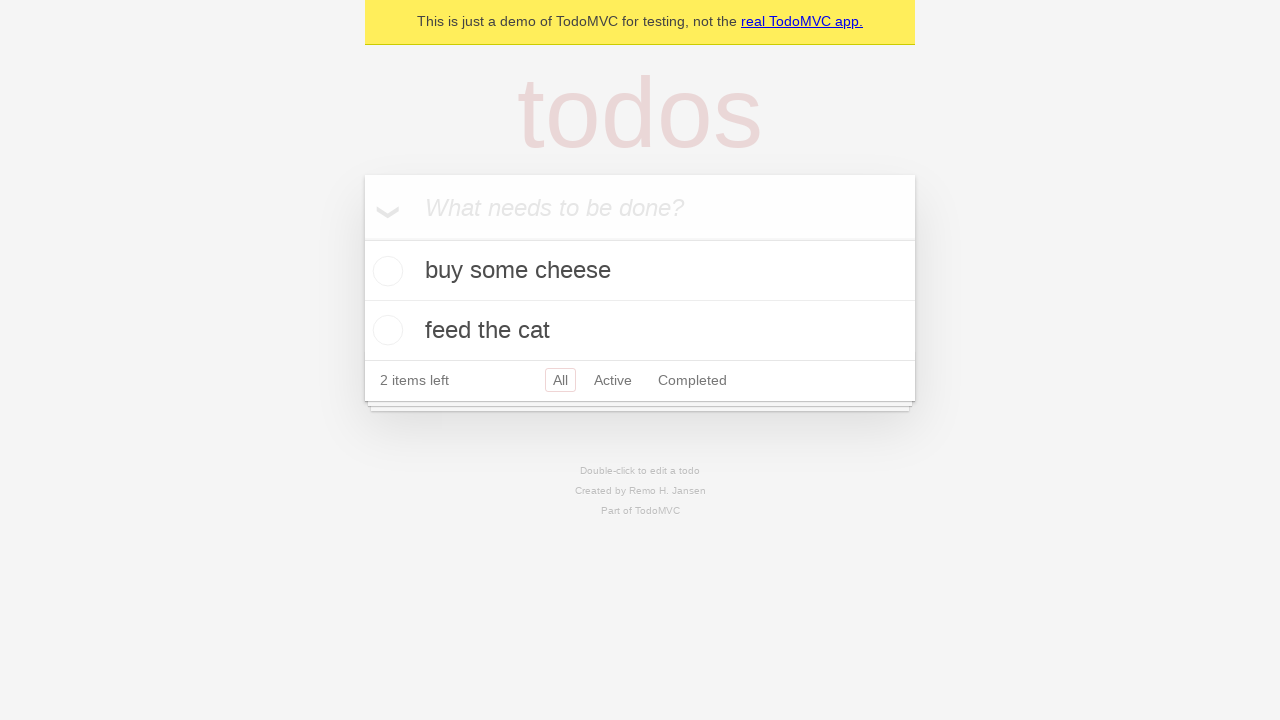

Filled third todo input with 'book a doctors appointment' on internal:attr=[placeholder="What needs to be done?"i]
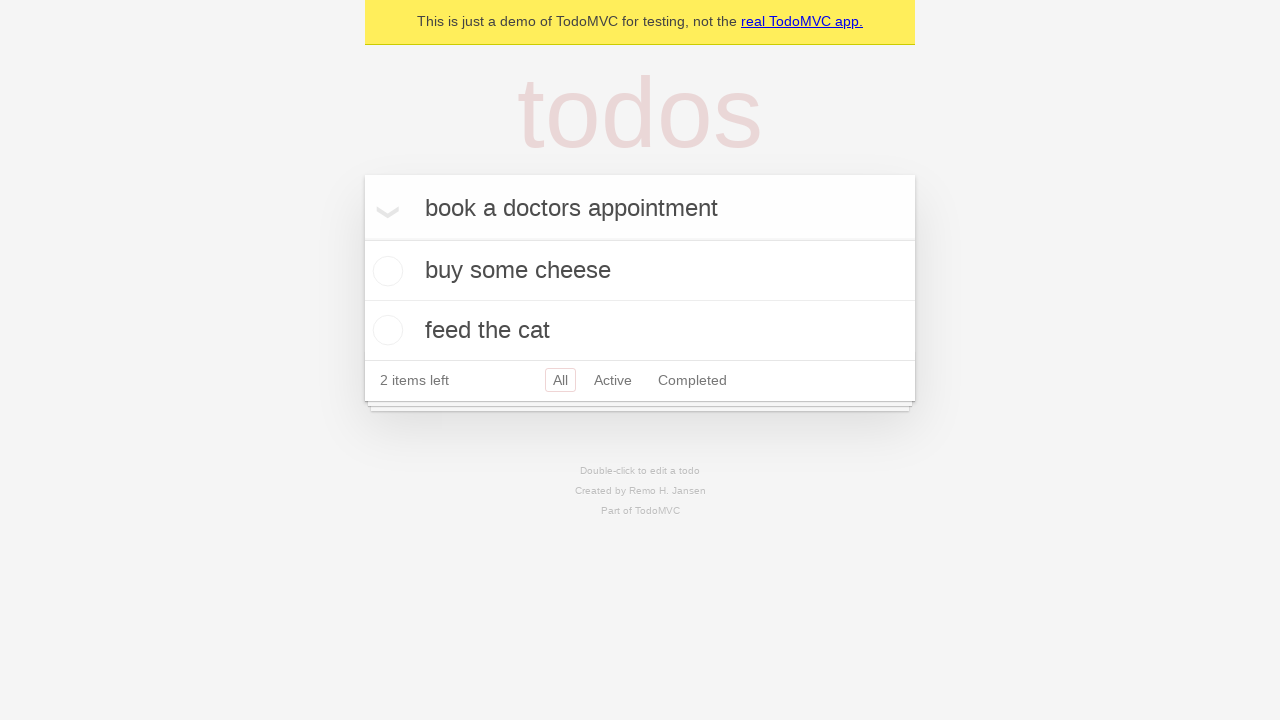

Pressed Enter to create third todo on internal:attr=[placeholder="What needs to be done?"i]
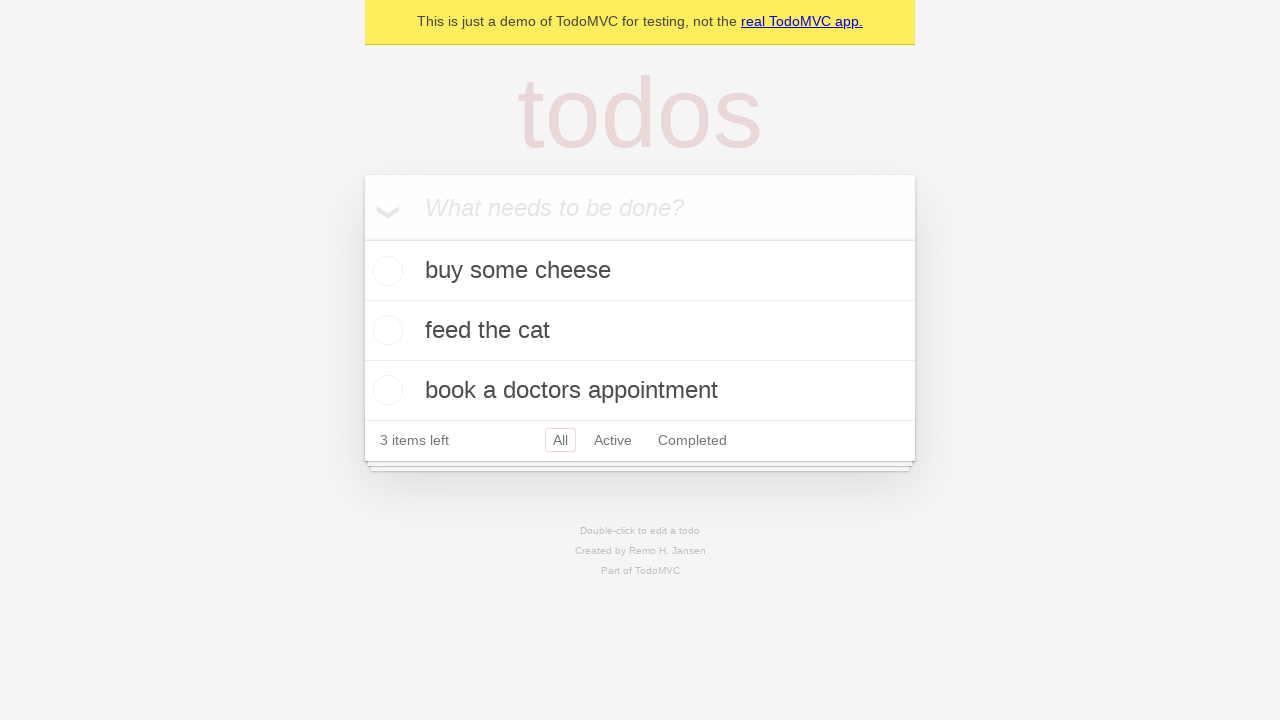

Double-clicked second todo to enter edit mode at (640, 331) on internal:testid=[data-testid="todo-item"s] >> nth=1
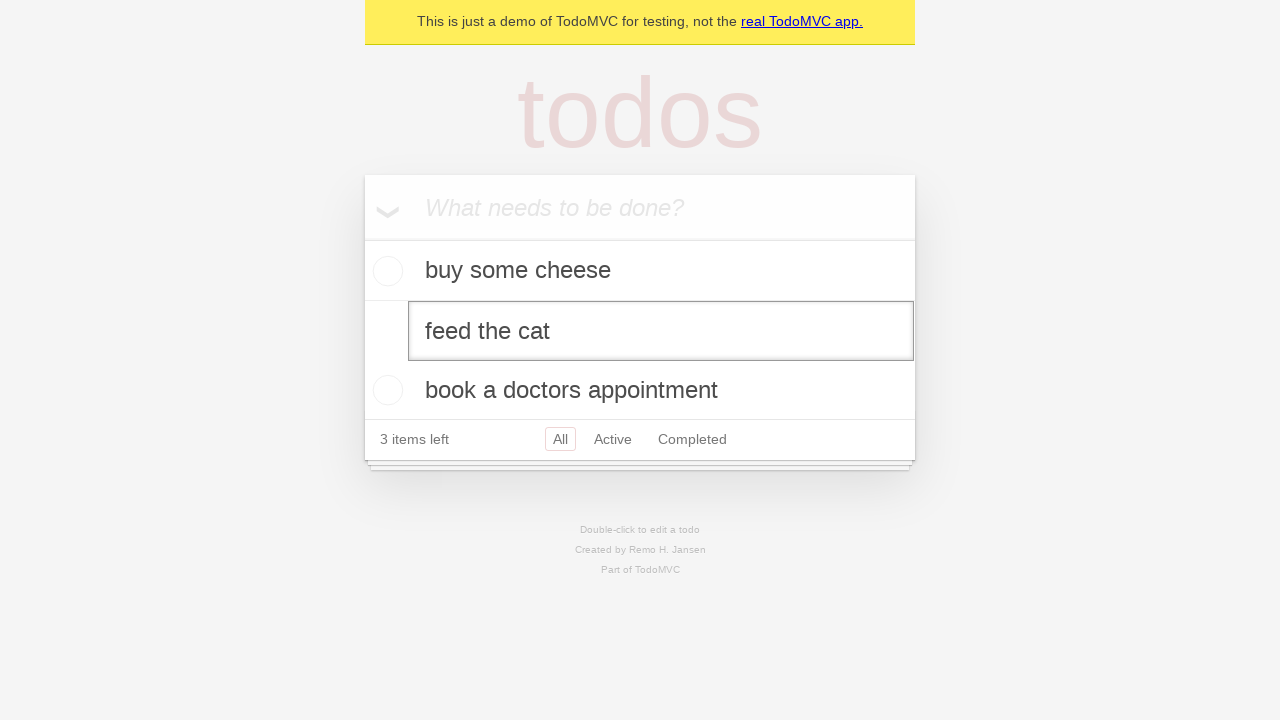

Filled edit field with text containing leading and trailing spaces on internal:testid=[data-testid="todo-item"s] >> nth=1 >> internal:role=textbox[nam
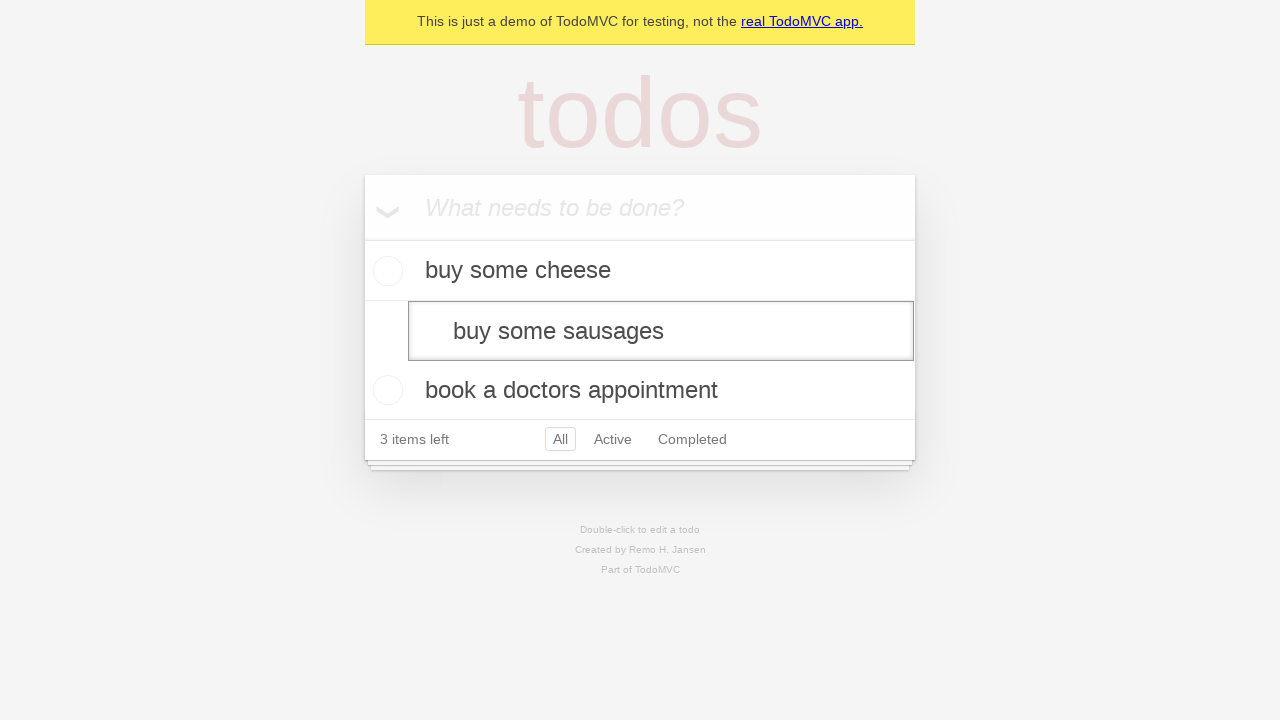

Pressed Enter to save edited todo, expecting text to be trimmed on internal:testid=[data-testid="todo-item"s] >> nth=1 >> internal:role=textbox[nam
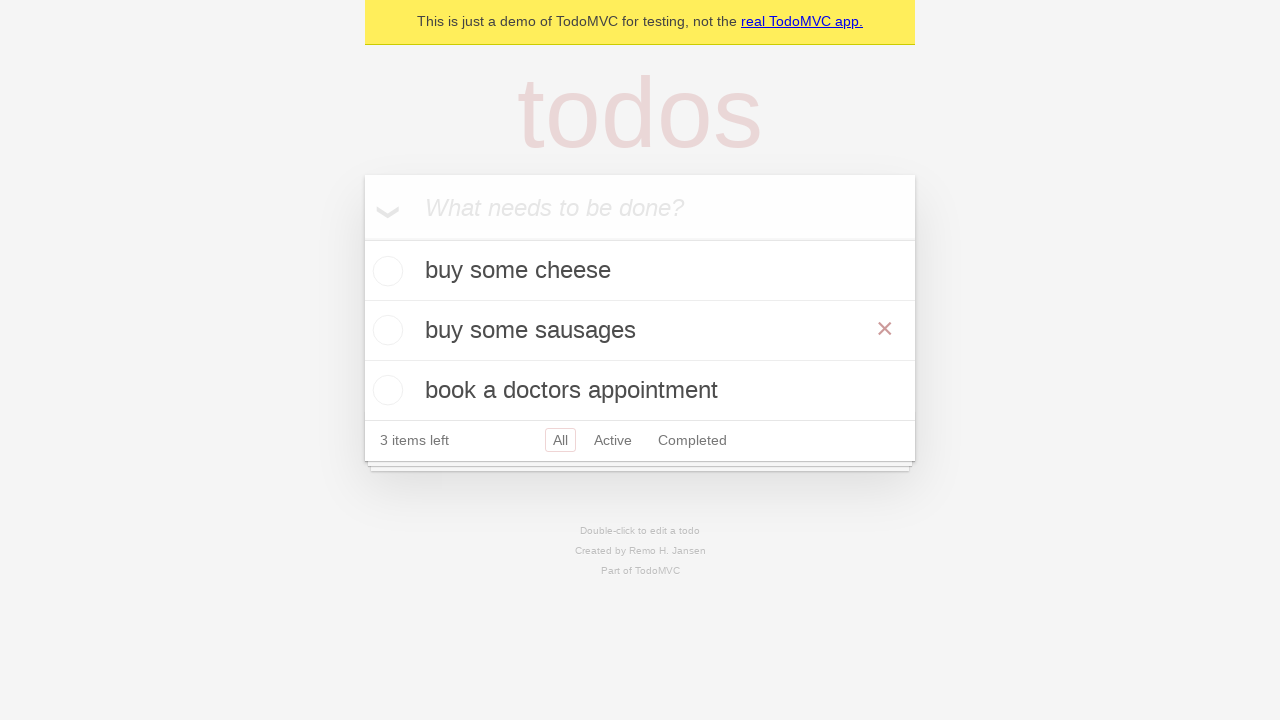

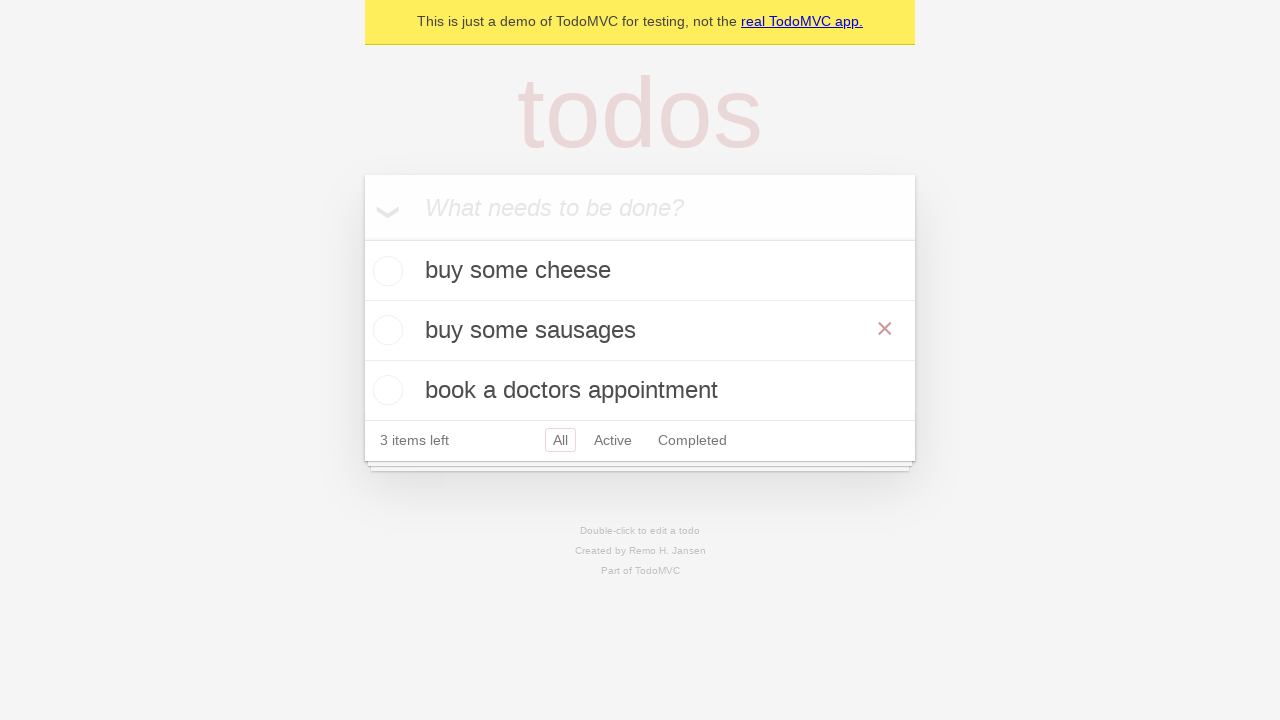